Tests JavaScript prompt dialog by clicking a button, entering text in the prompt, and verifying the result

Starting URL: https://automationfc.github.io/basic-form/index.html

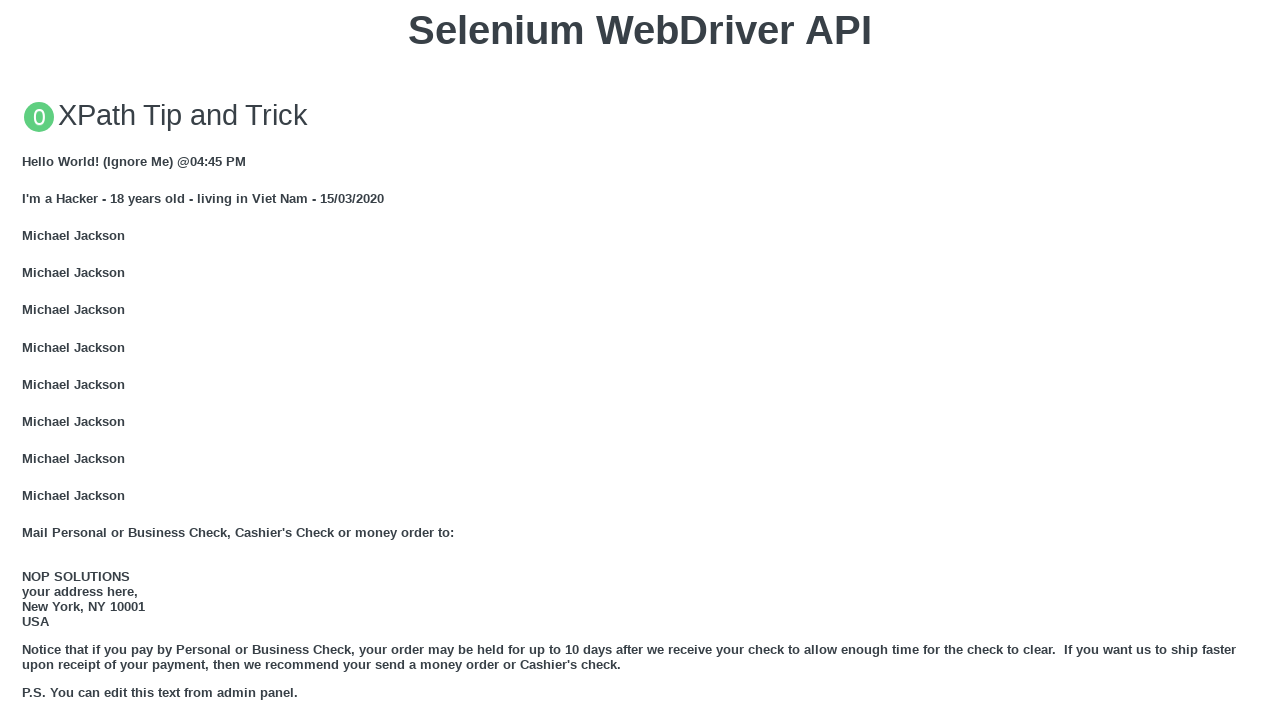

Set up dialog handler to accept prompt with text 'AutoFC'
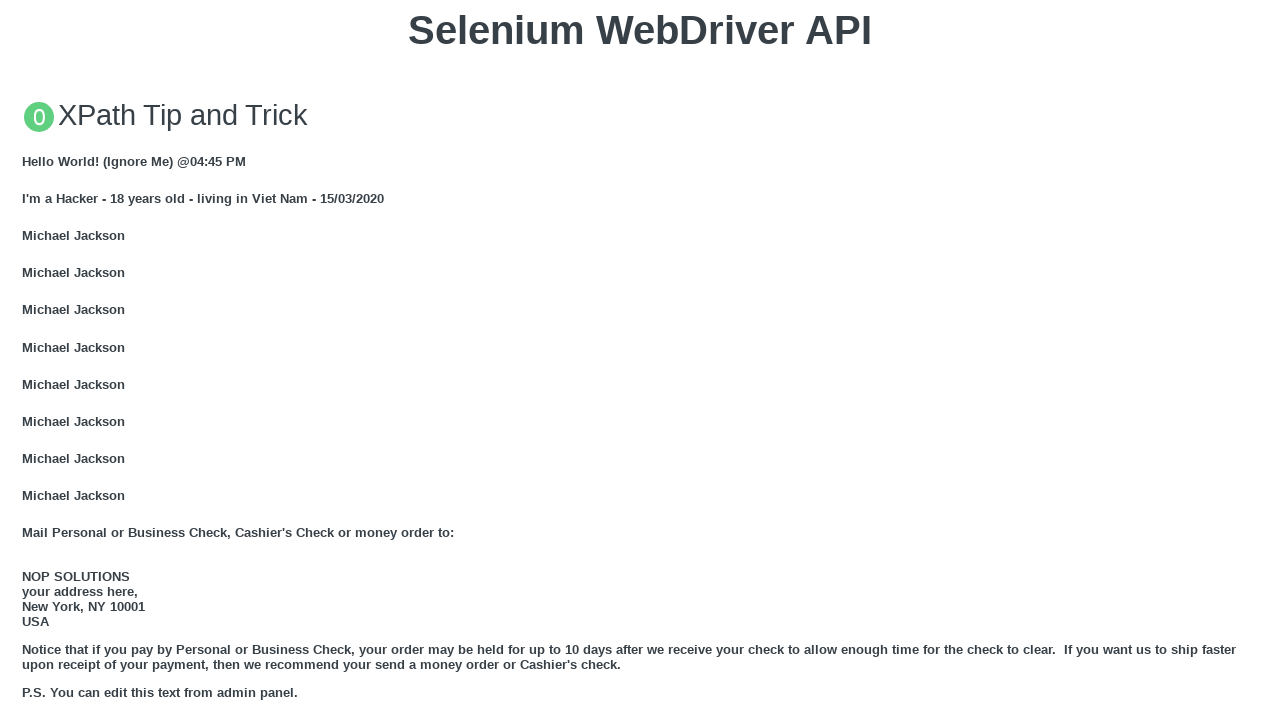

Clicked button to trigger JavaScript prompt dialog at (640, 360) on xpath=//button[text()='Click for JS Prompt']
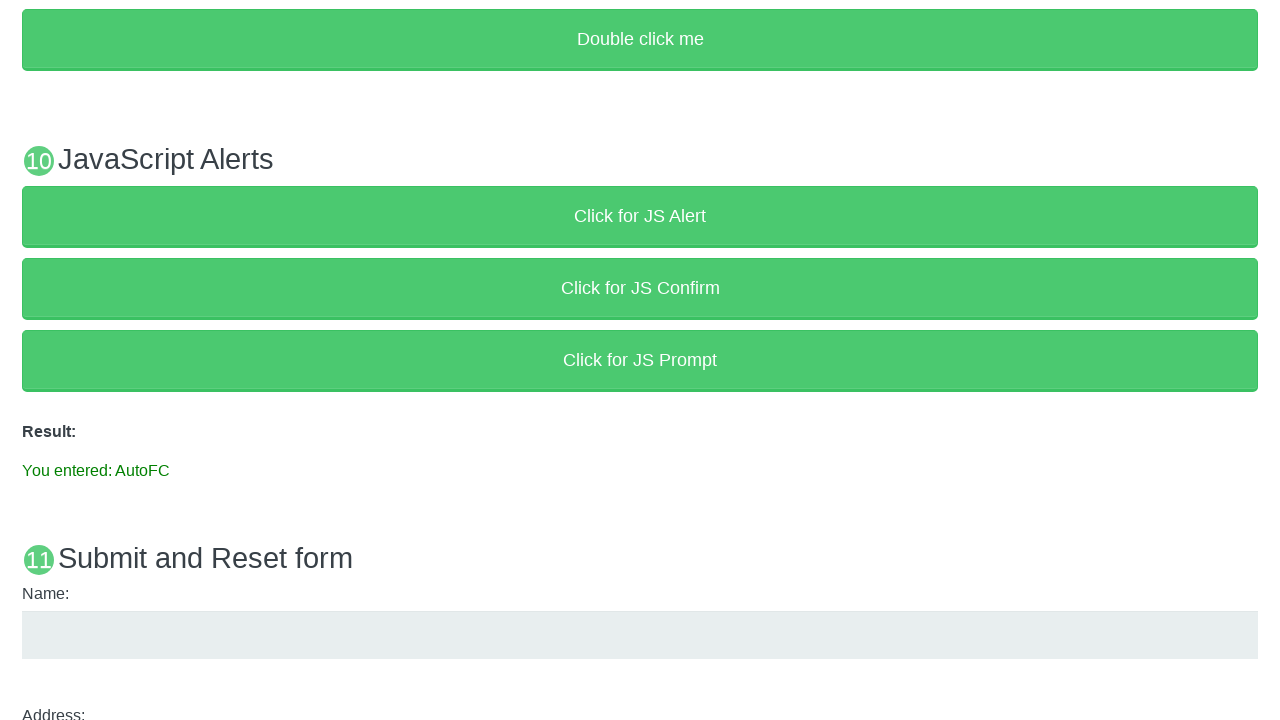

Prompt result element appeared on the page
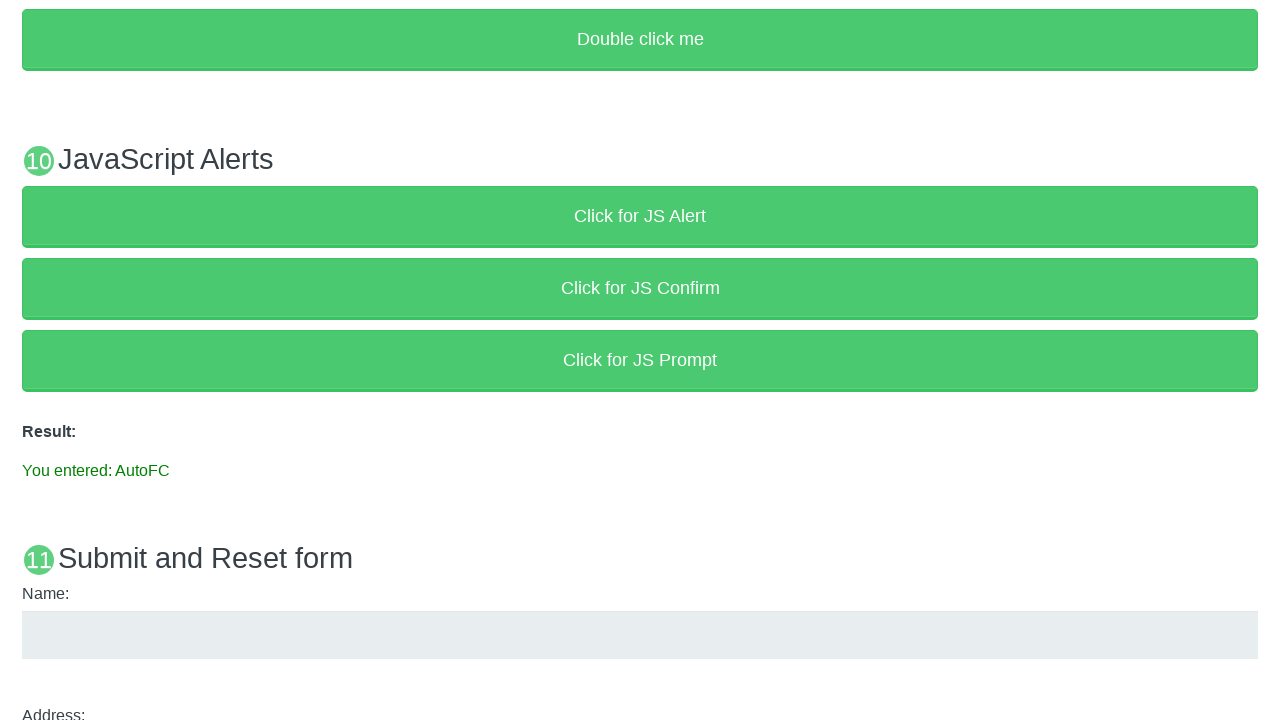

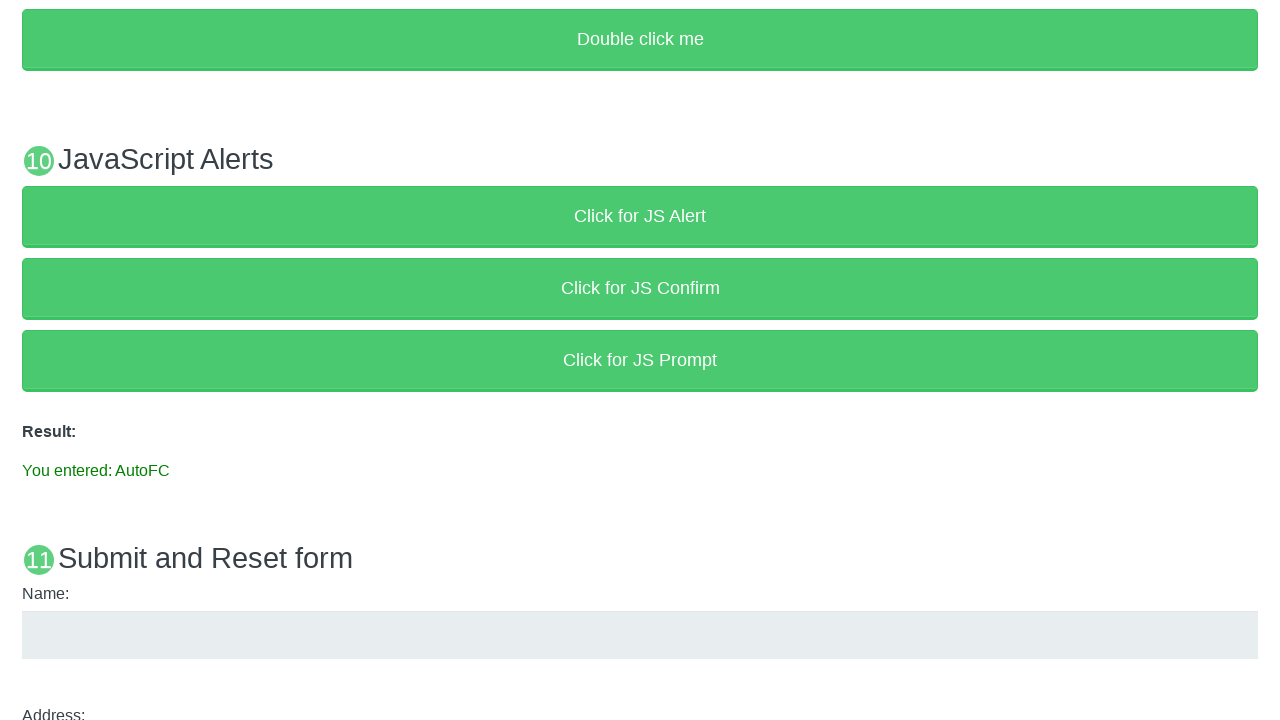